Tests downloading a file by clicking on a link to download 'some-file.txt' from an external website

Starting URL: https://the-internet.herokuapp.com/download

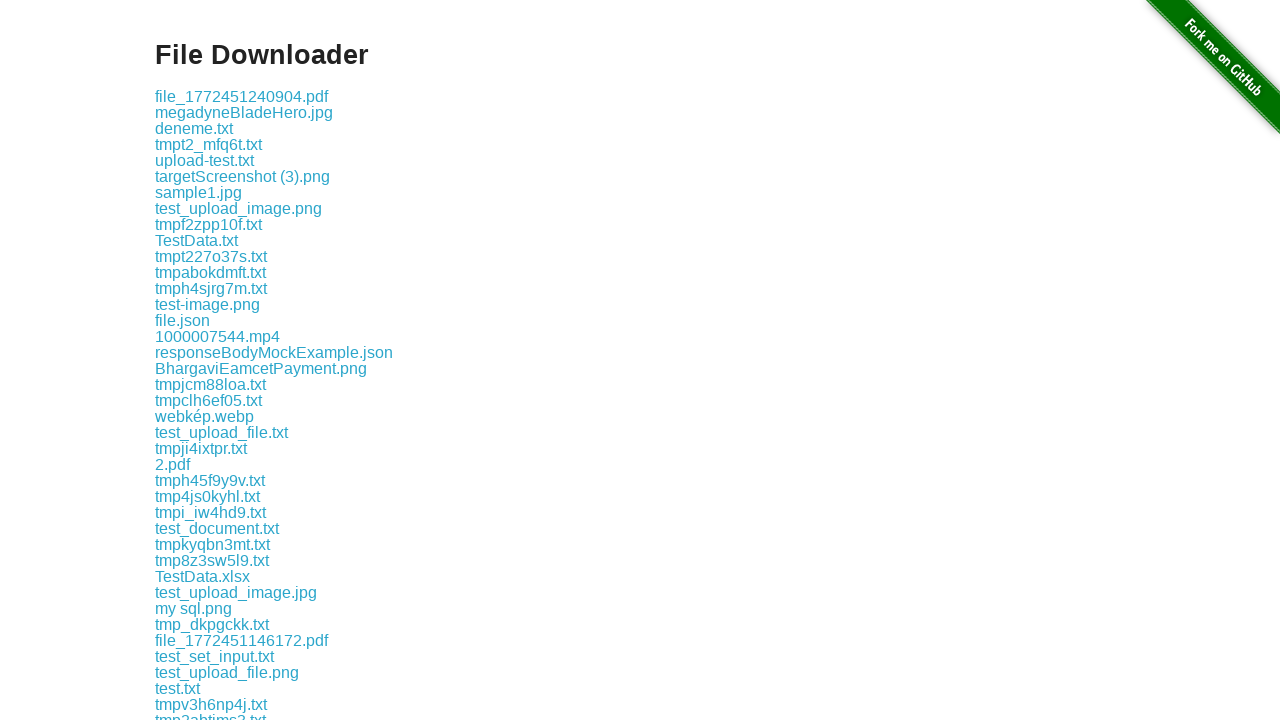

Clicked download link for 'some-file.txt' at (198, 360) on a:has-text('some-file.txt')
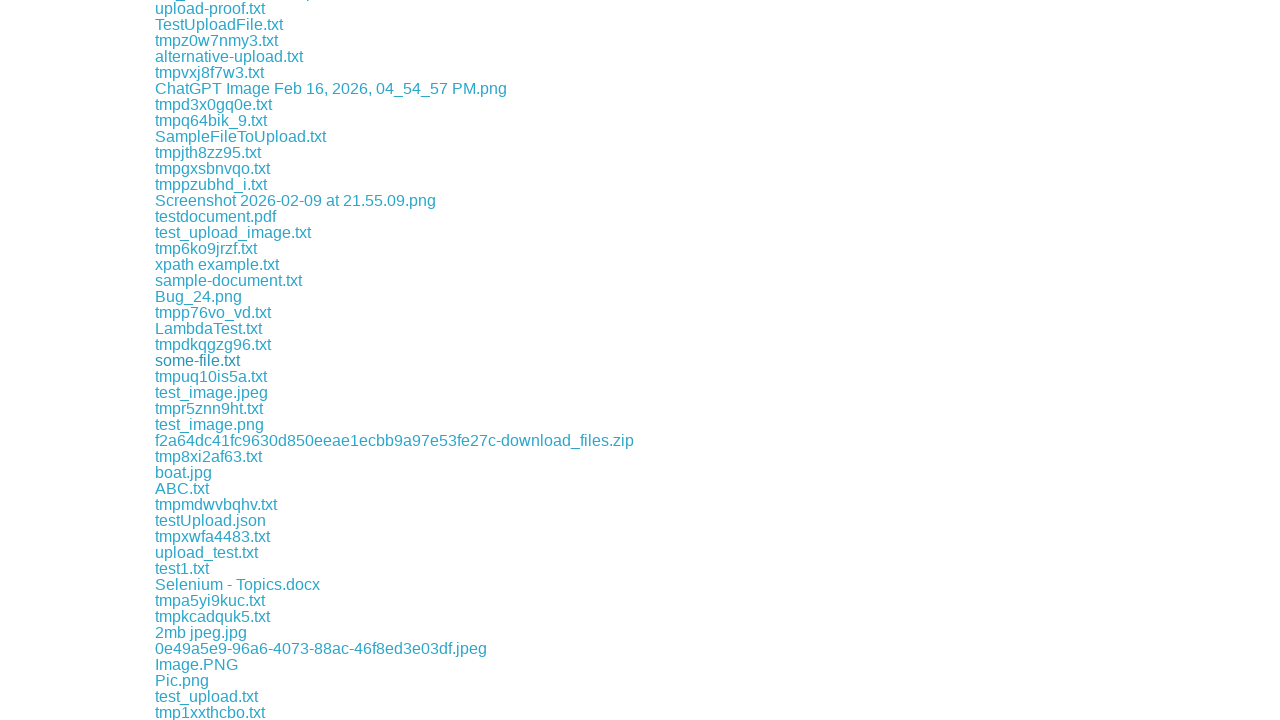

Download completed
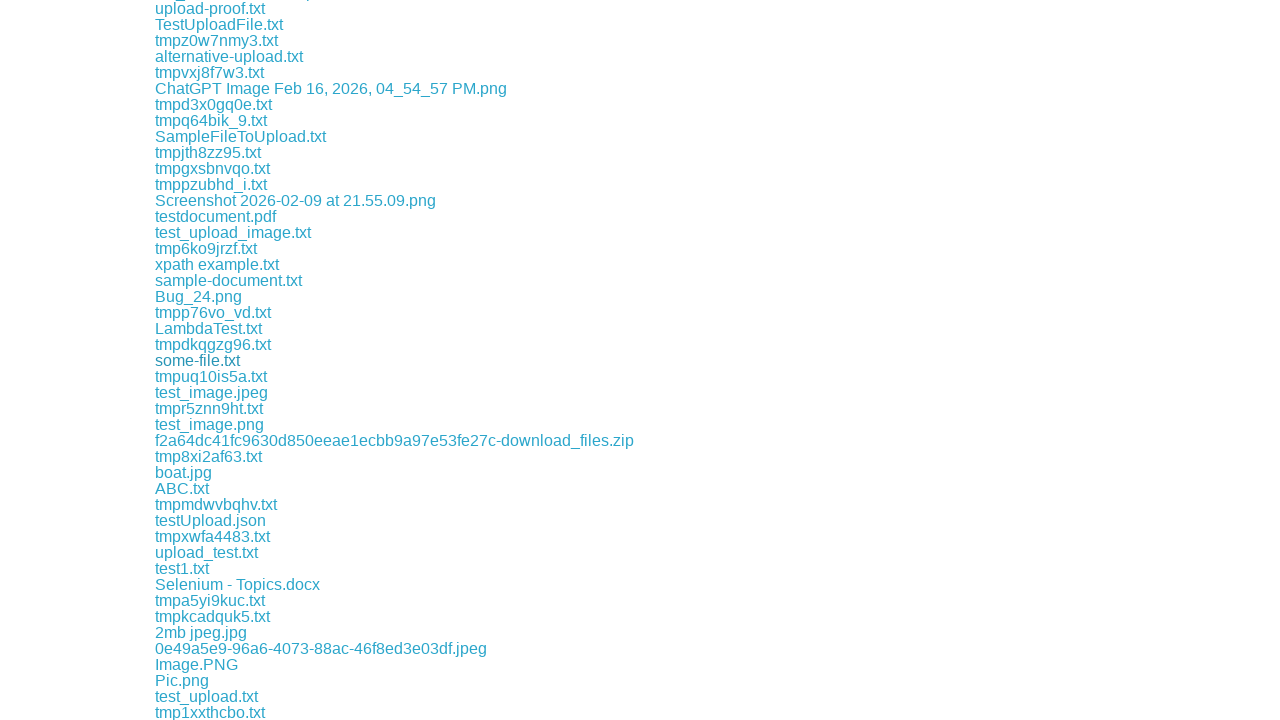

Verified downloaded filename is 'some-file.txt'
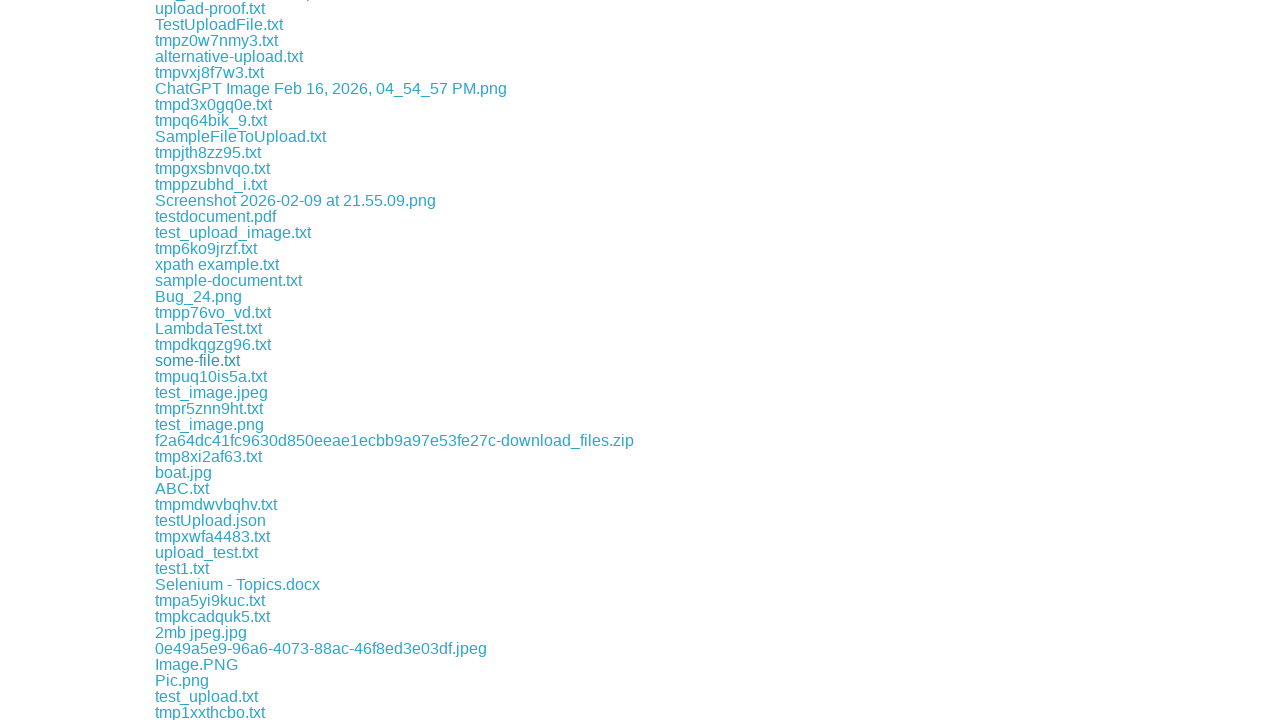

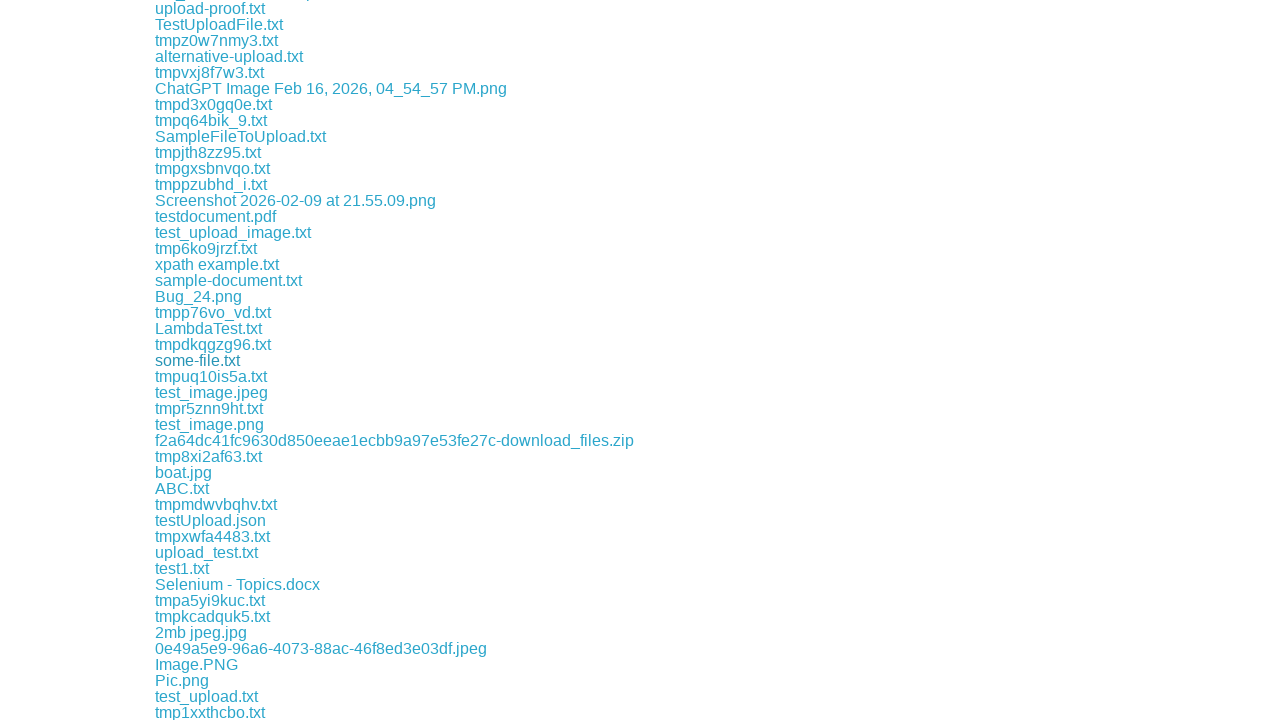